Tests that entering an empty string removes the todo item

Starting URL: https://demo.playwright.dev/todomvc

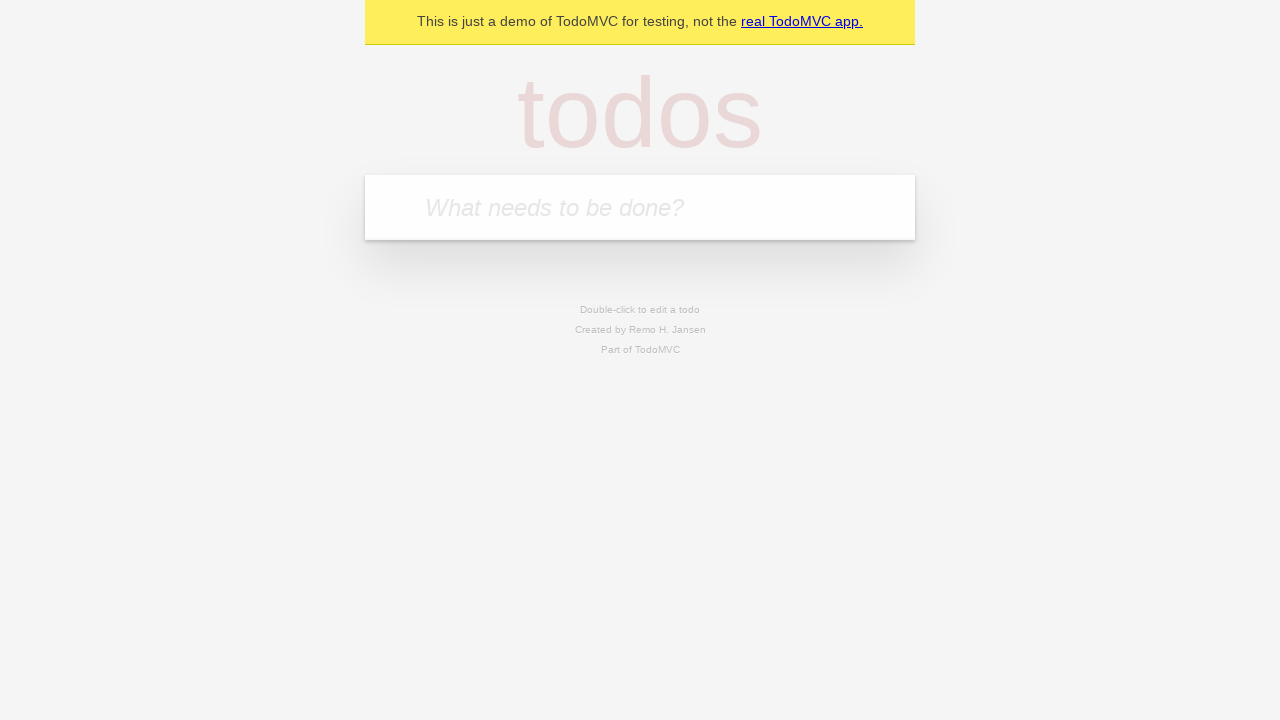

Filled todo input with 'buy some cheese' on internal:attr=[placeholder="What needs to be done?"i]
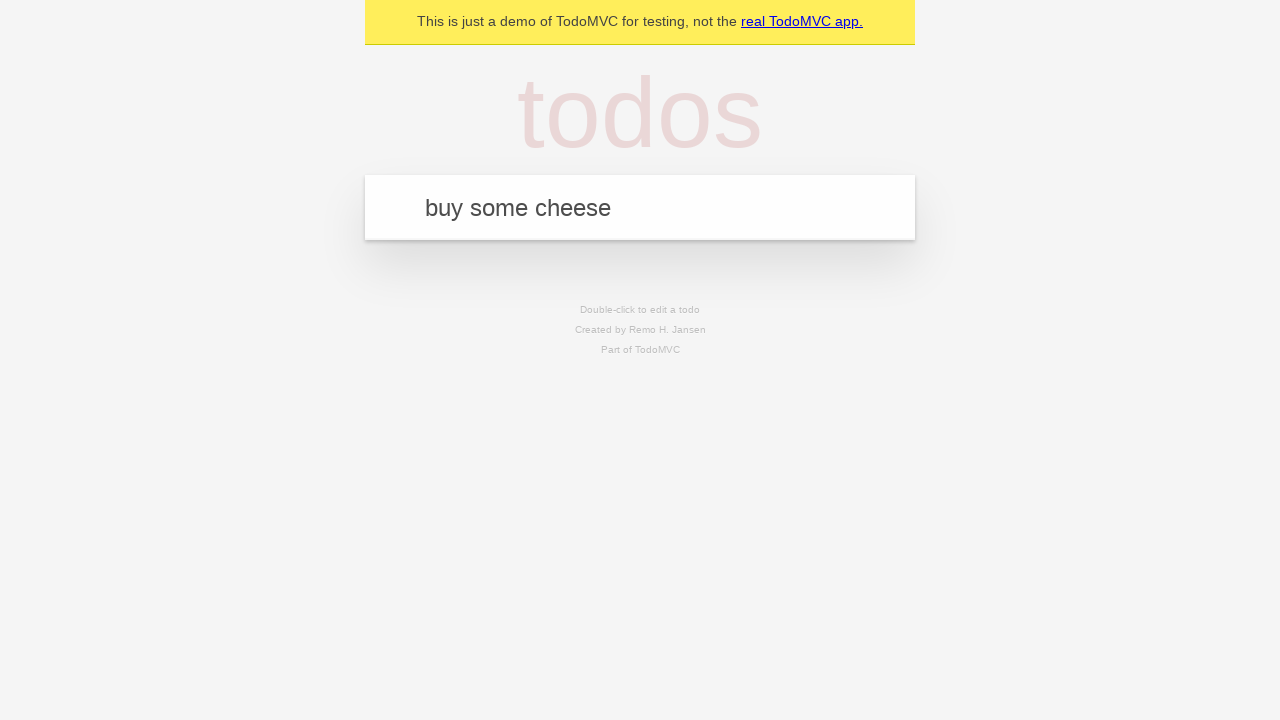

Pressed Enter to add first todo item on internal:attr=[placeholder="What needs to be done?"i]
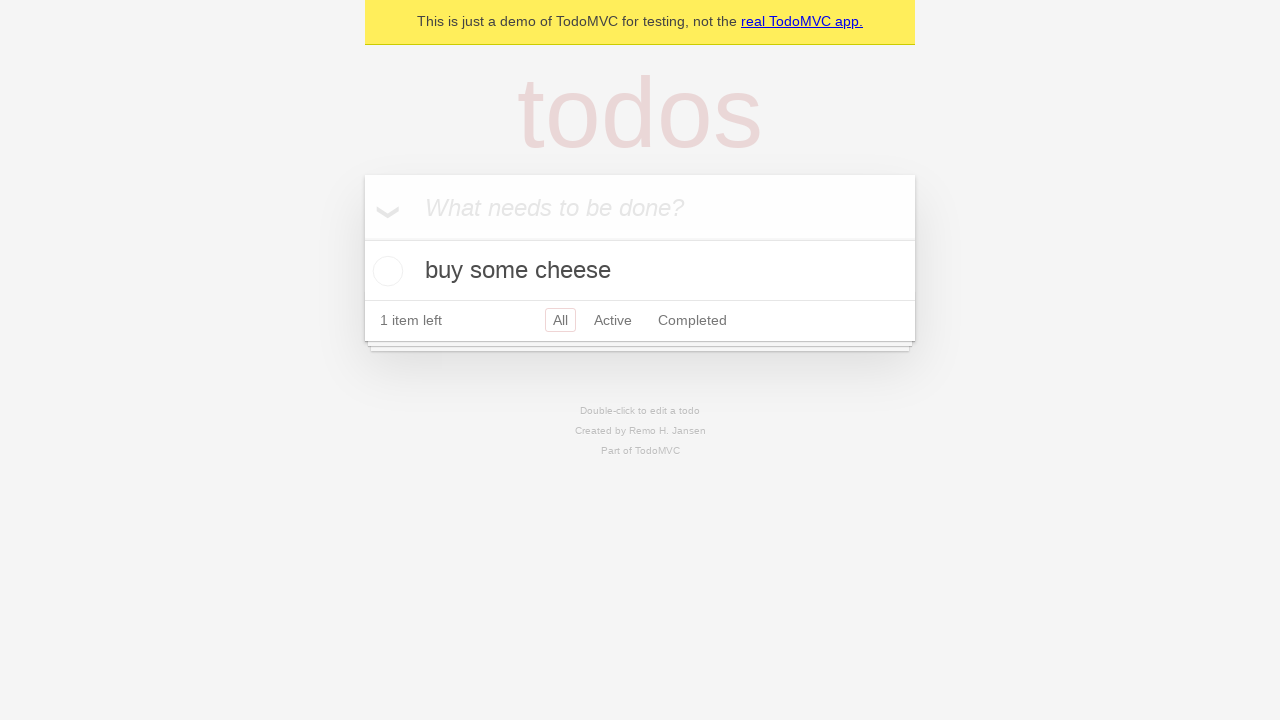

Filled todo input with 'feed the cat' on internal:attr=[placeholder="What needs to be done?"i]
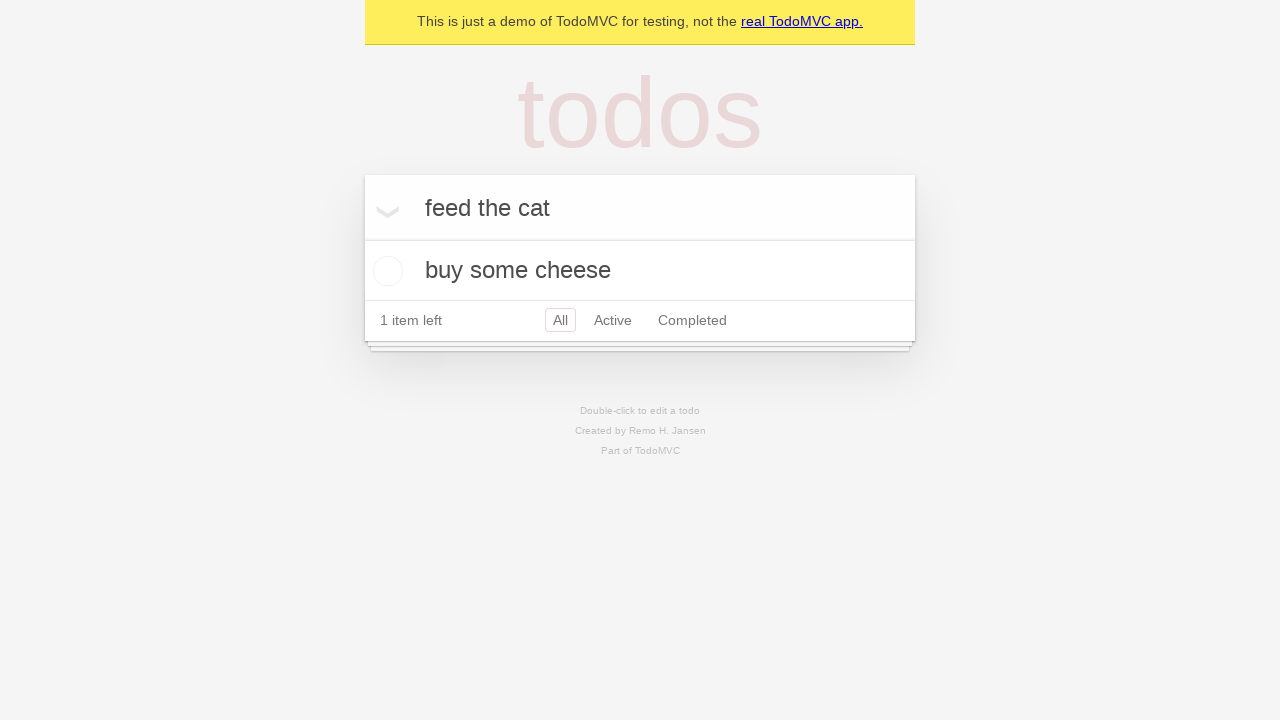

Pressed Enter to add second todo item on internal:attr=[placeholder="What needs to be done?"i]
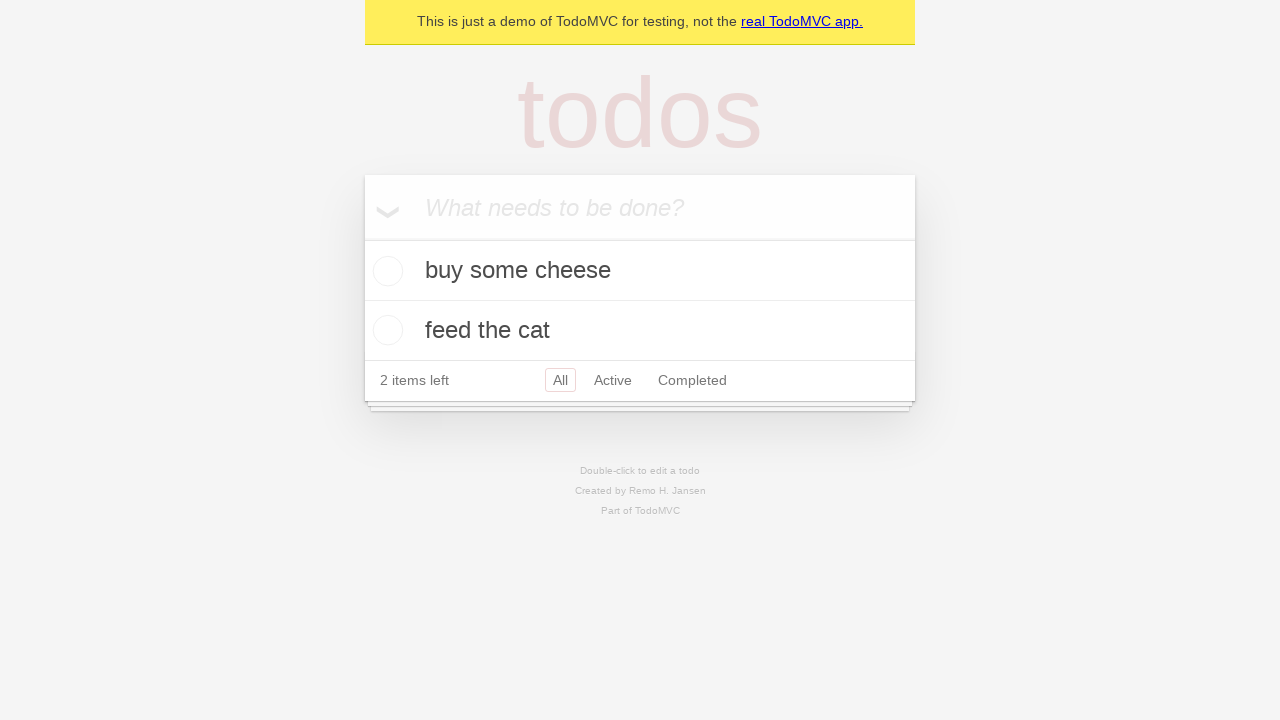

Filled todo input with 'book a doctors appointment' on internal:attr=[placeholder="What needs to be done?"i]
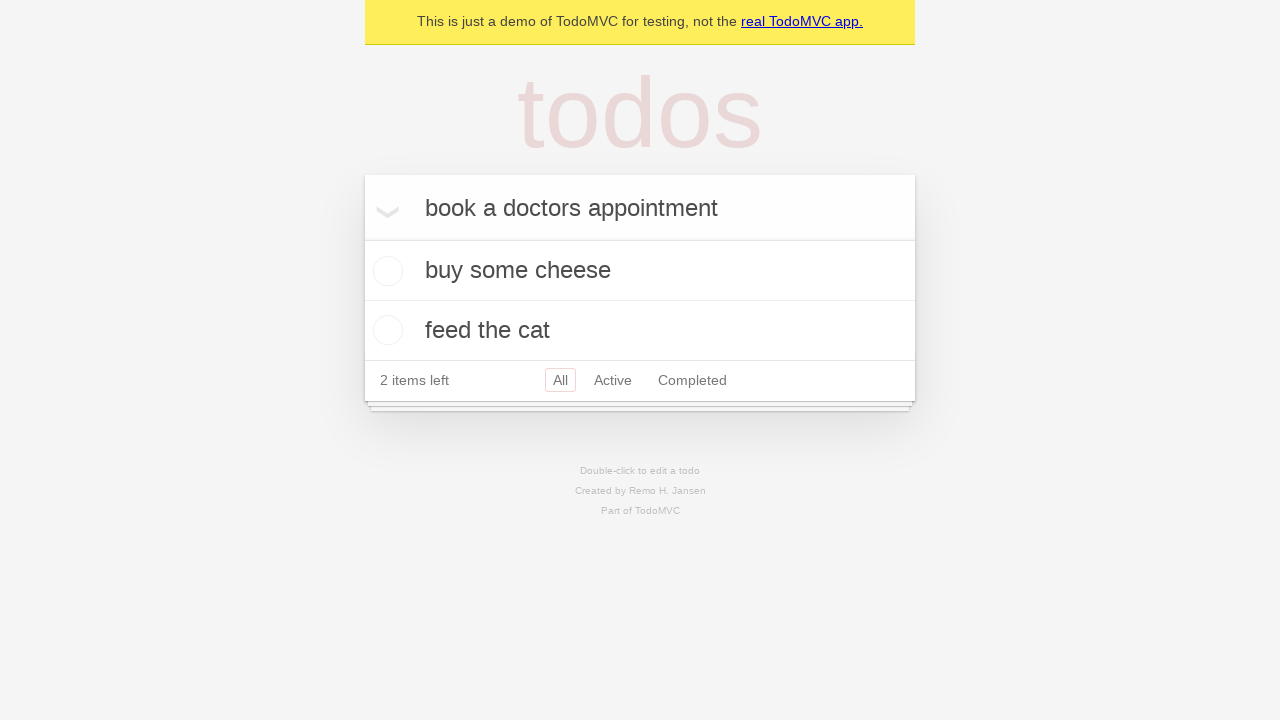

Pressed Enter to add third todo item on internal:attr=[placeholder="What needs to be done?"i]
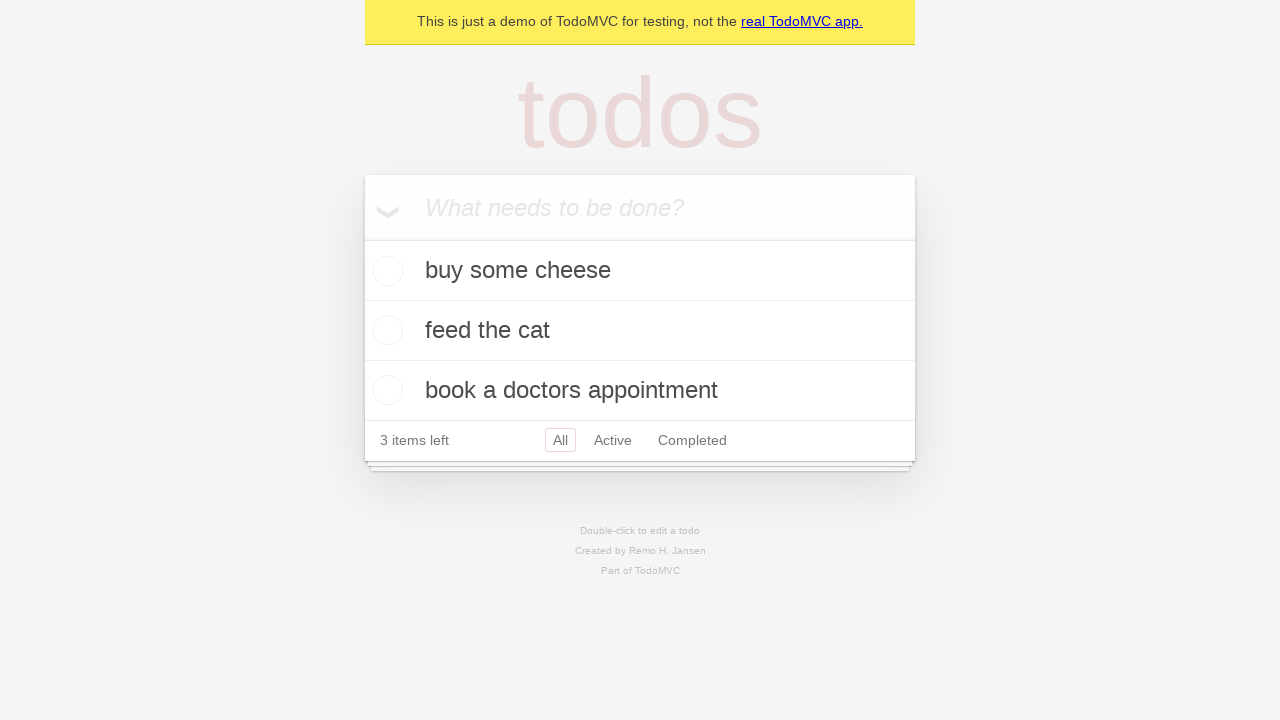

Double-clicked second todo item to enter edit mode at (640, 331) on internal:testid=[data-testid="todo-item"s] >> nth=1
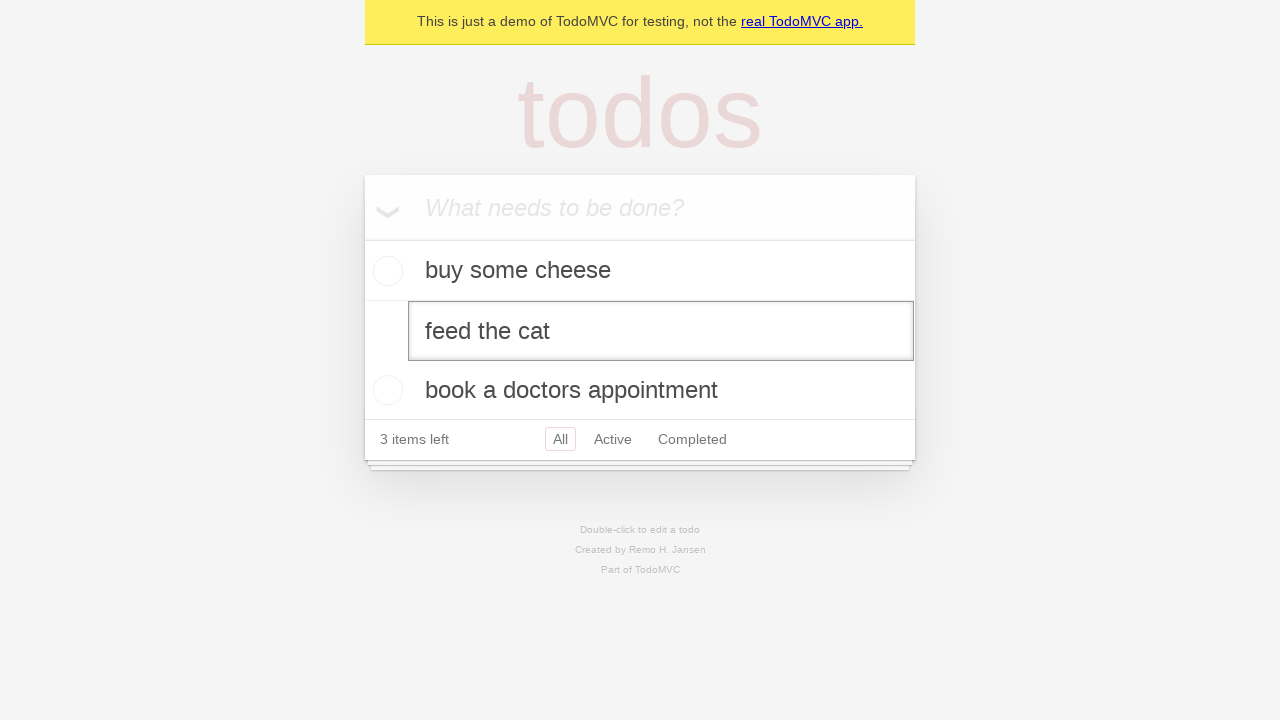

Cleared the edit textbox with empty string on internal:testid=[data-testid="todo-item"s] >> nth=1 >> internal:role=textbox[nam
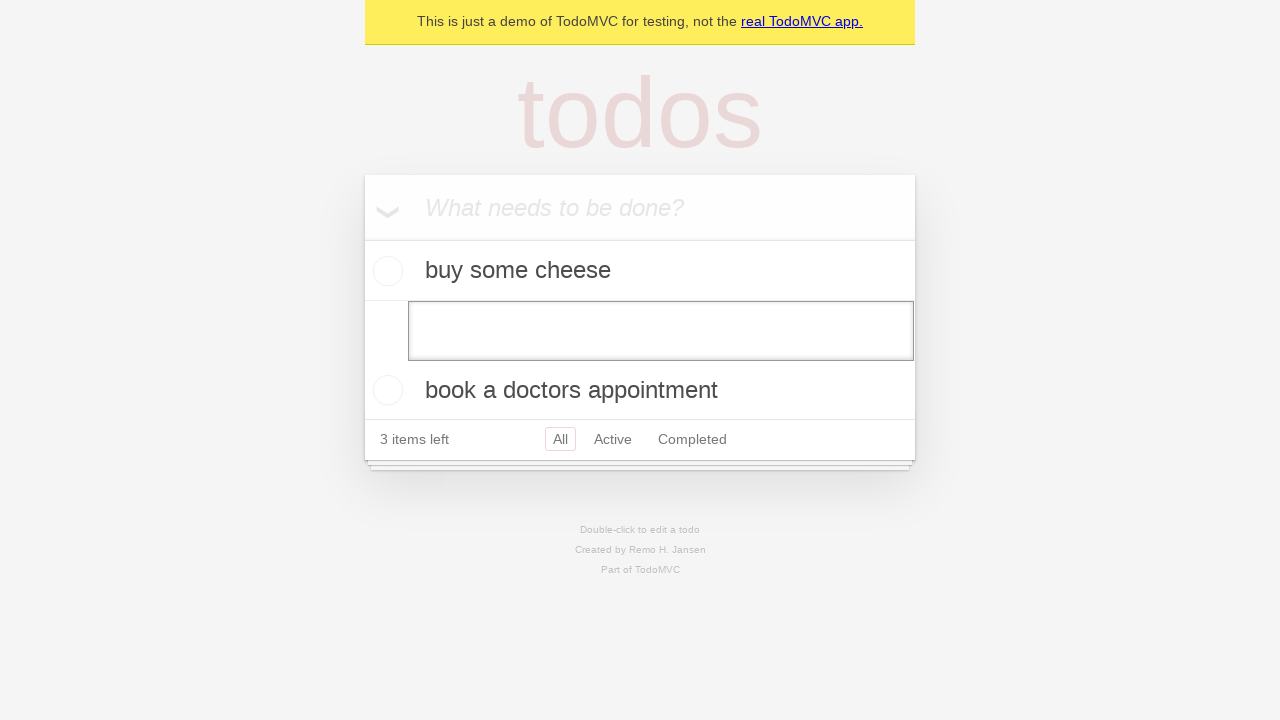

Pressed Enter to confirm empty text removal of todo item on internal:testid=[data-testid="todo-item"s] >> nth=1 >> internal:role=textbox[nam
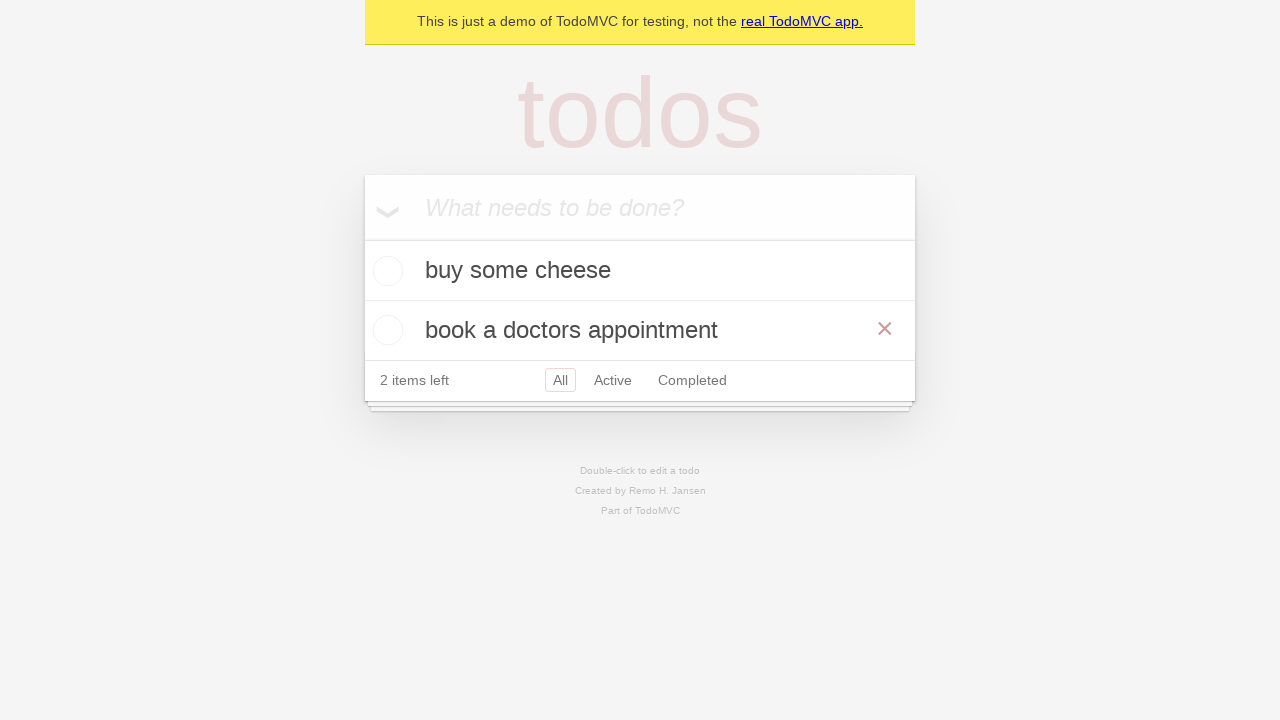

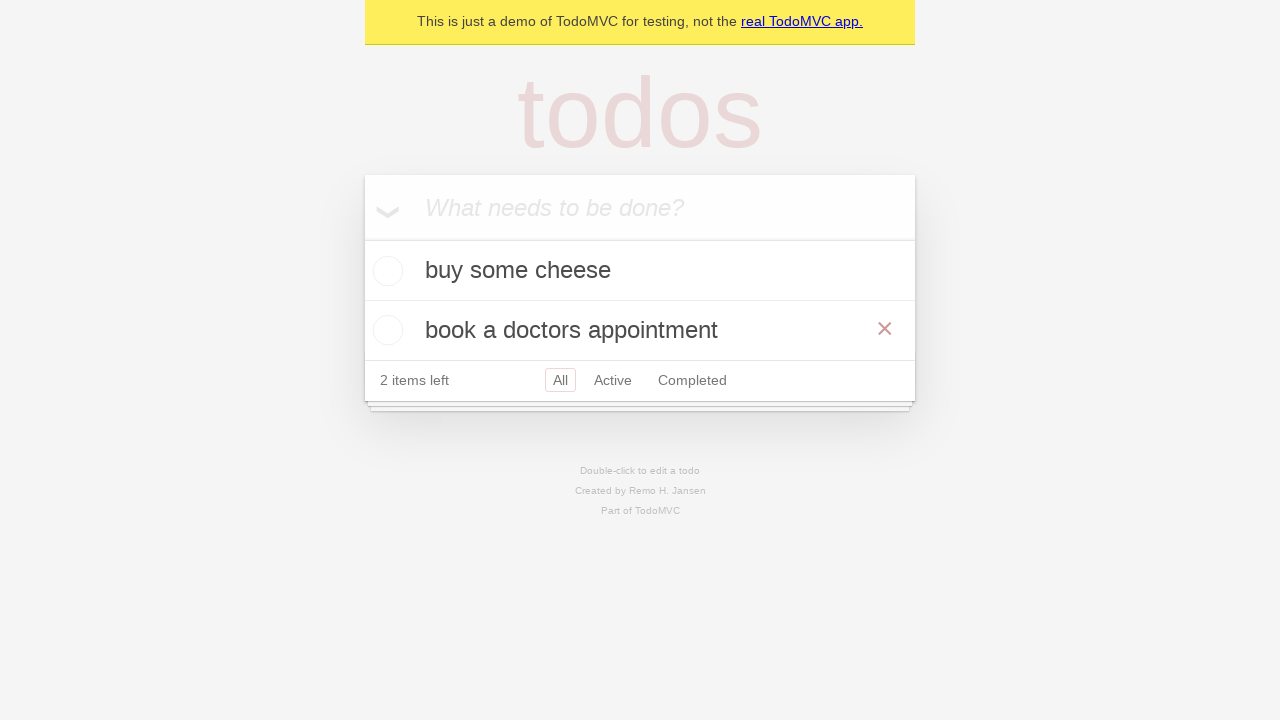